Tests that clicking the tenders/agents button opens a new tab with the correct page

Starting URL: https://israelpost.co.il/

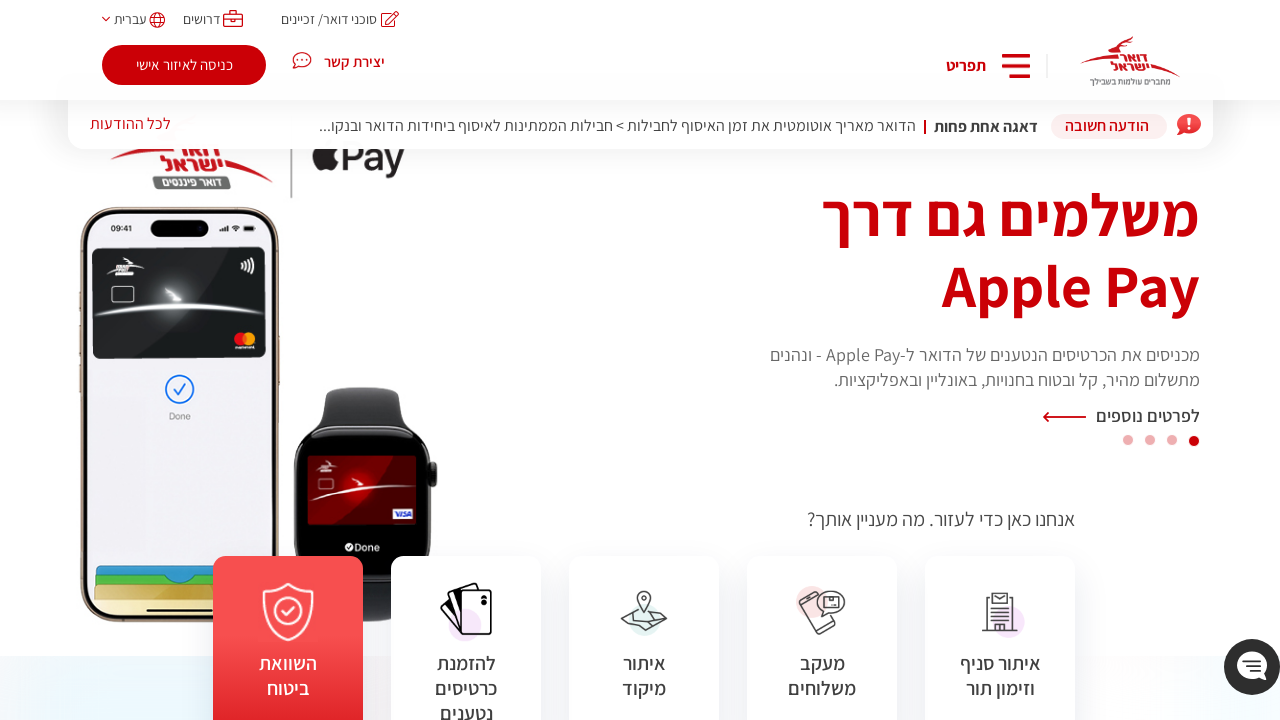

Clicked tenders/agents button (סוכני דואר/ זכיינים) at (329, 19) on xpath=//span[text()='סוכני דואר/ זכיינים']
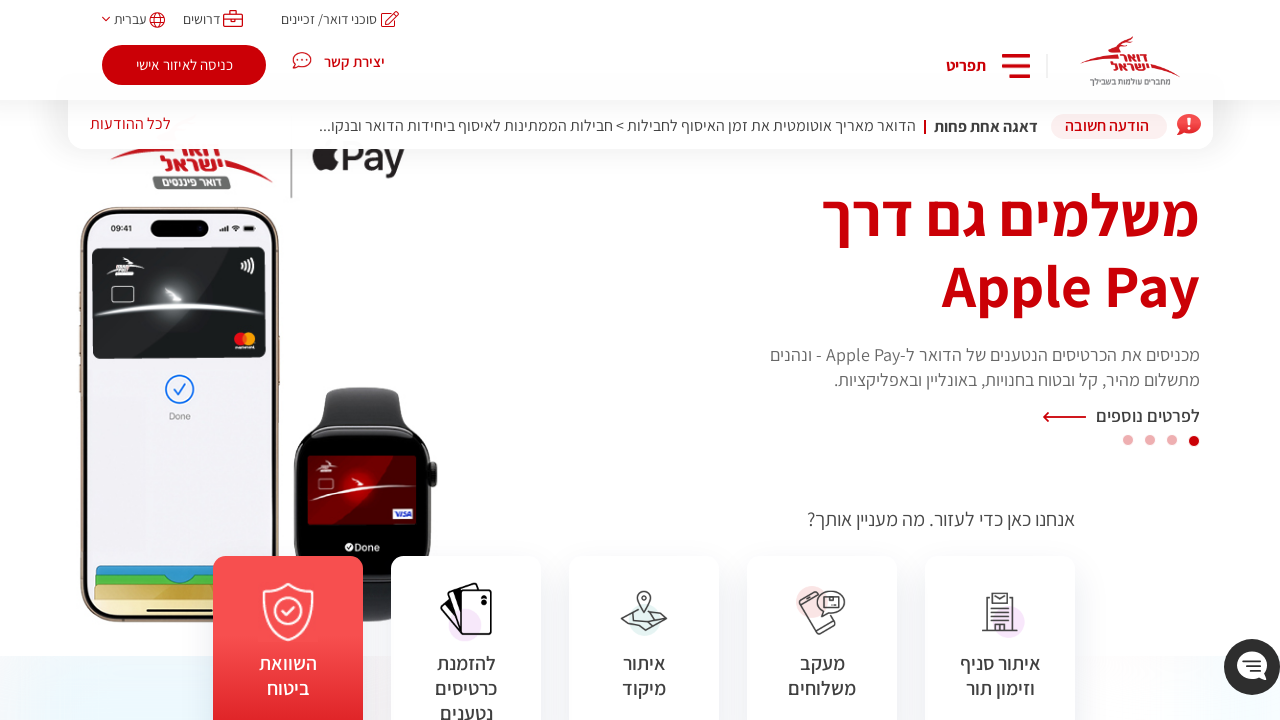

New tab opened after clicking tenders/agents button
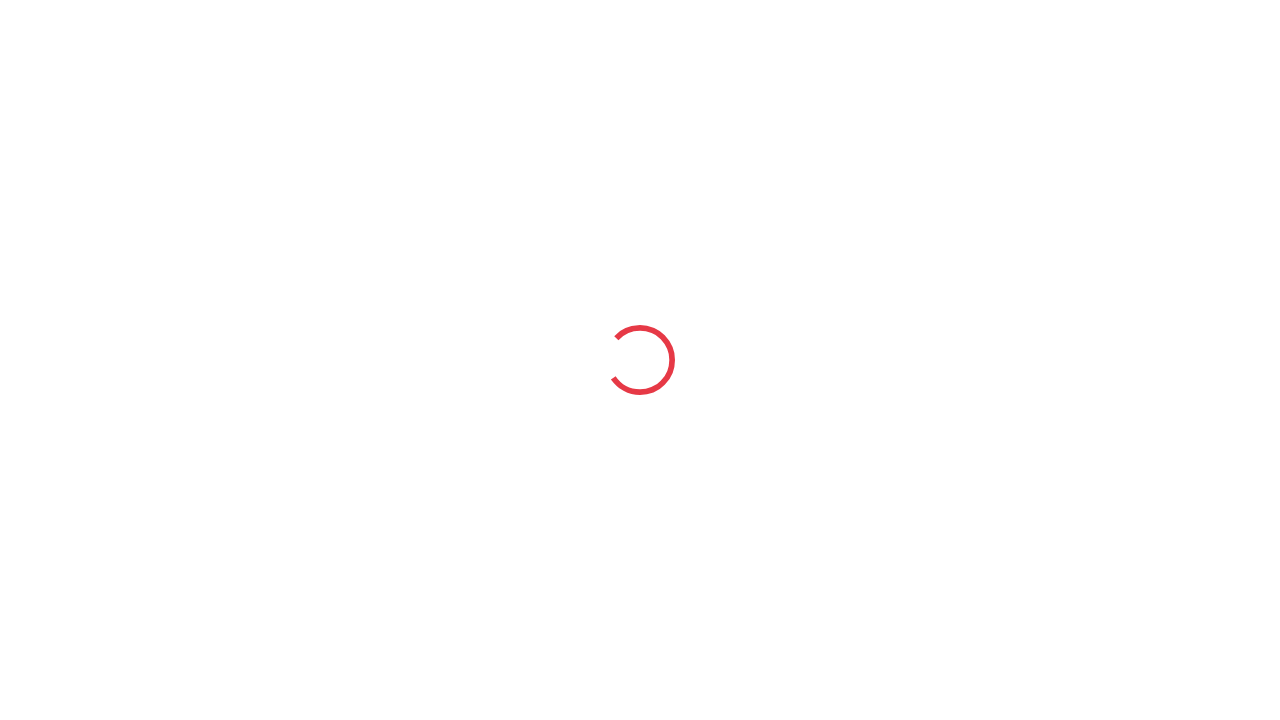

New tab page loaded completely
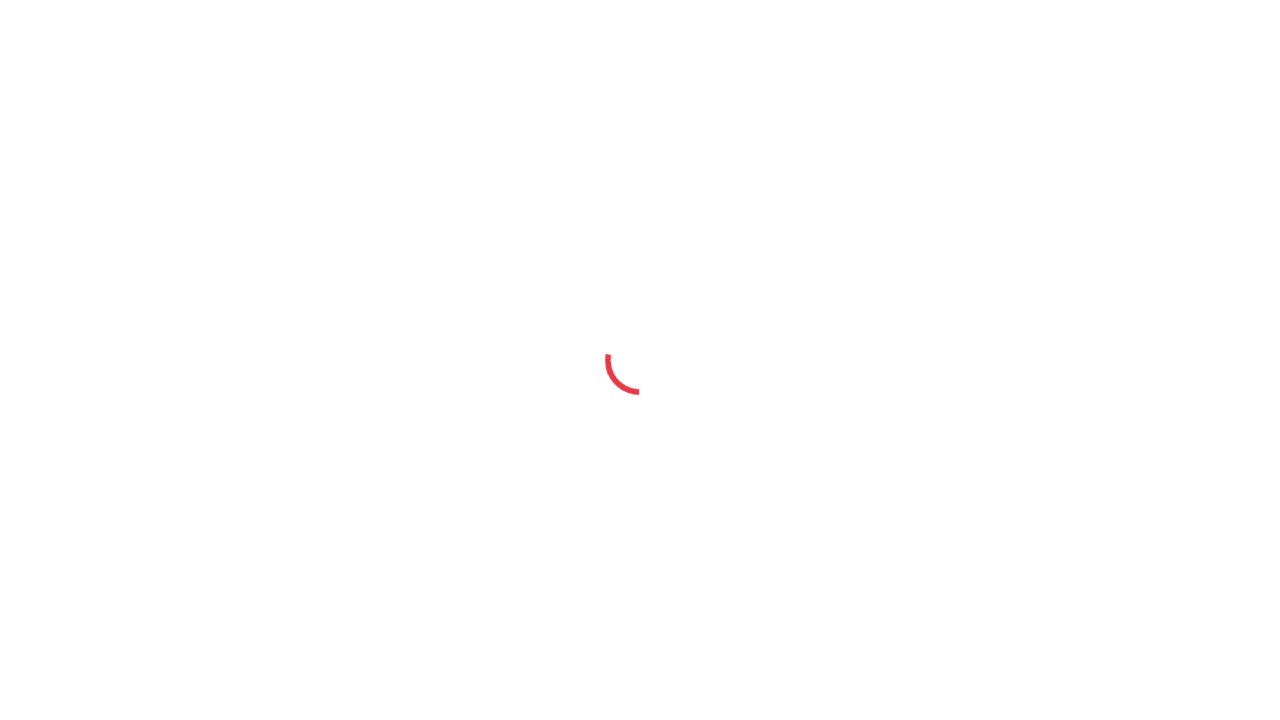

Page title 'סוכני דואר / זכיינים' appeared on new tab
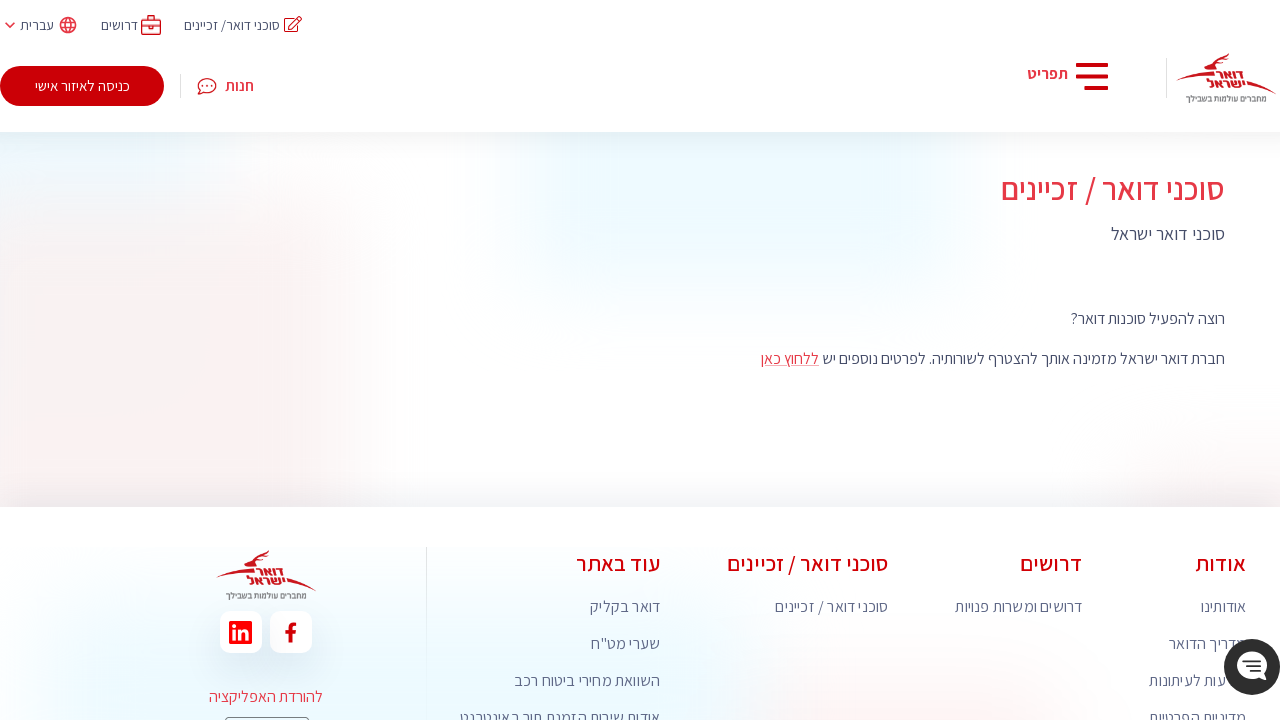

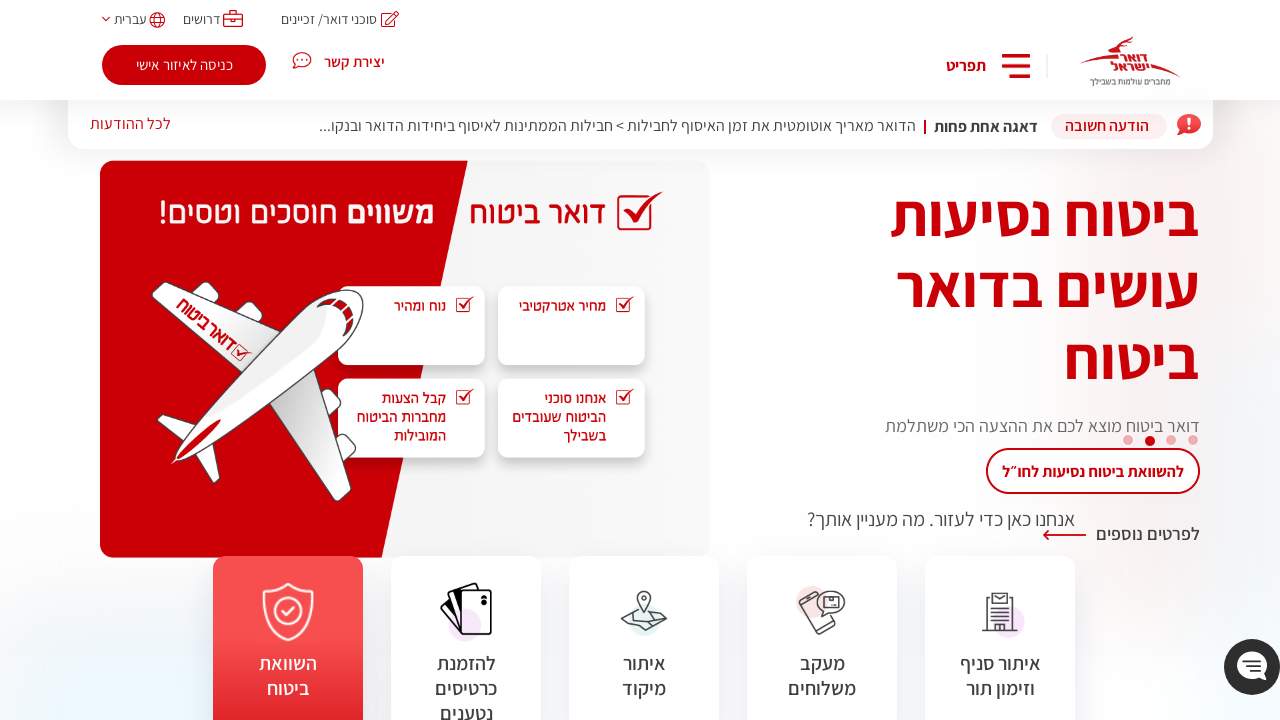